Clicks a button to trigger an alert and dismisses (cancels) the alert dialog

Starting URL: https://www.tutorialspoint.com/selenium/practice/alerts.php

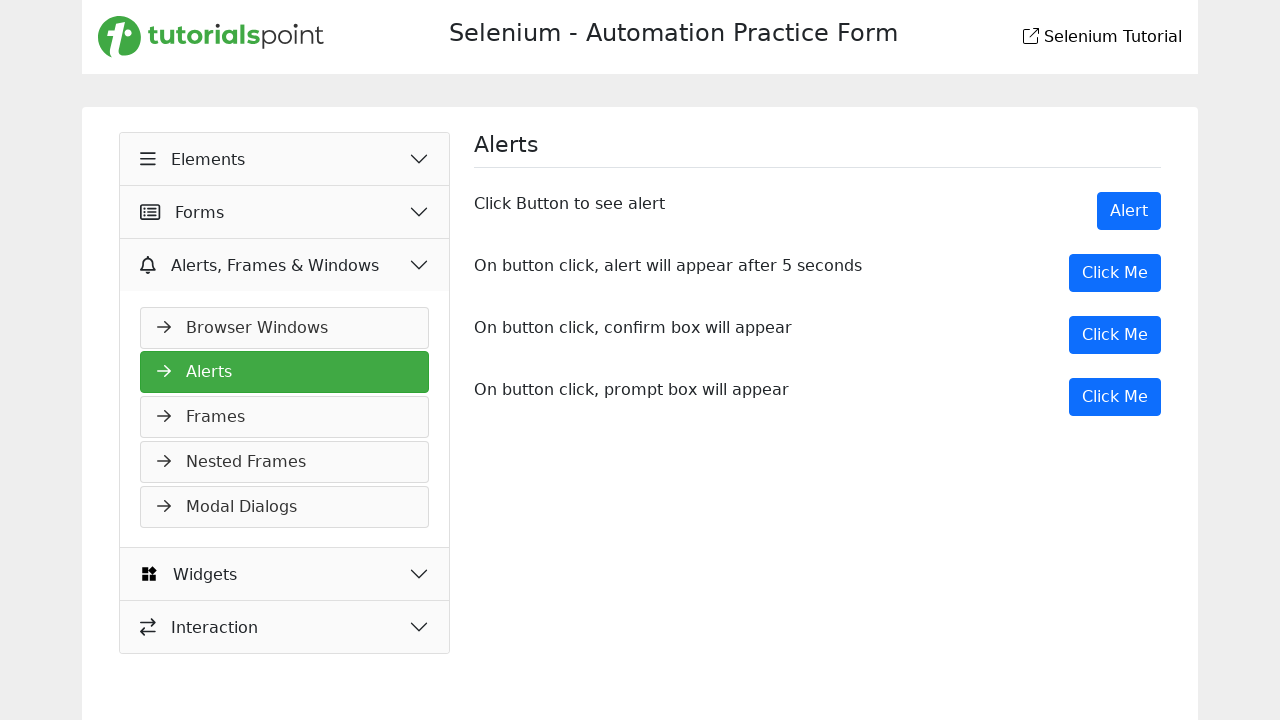

Set up dialog handler to dismiss alerts
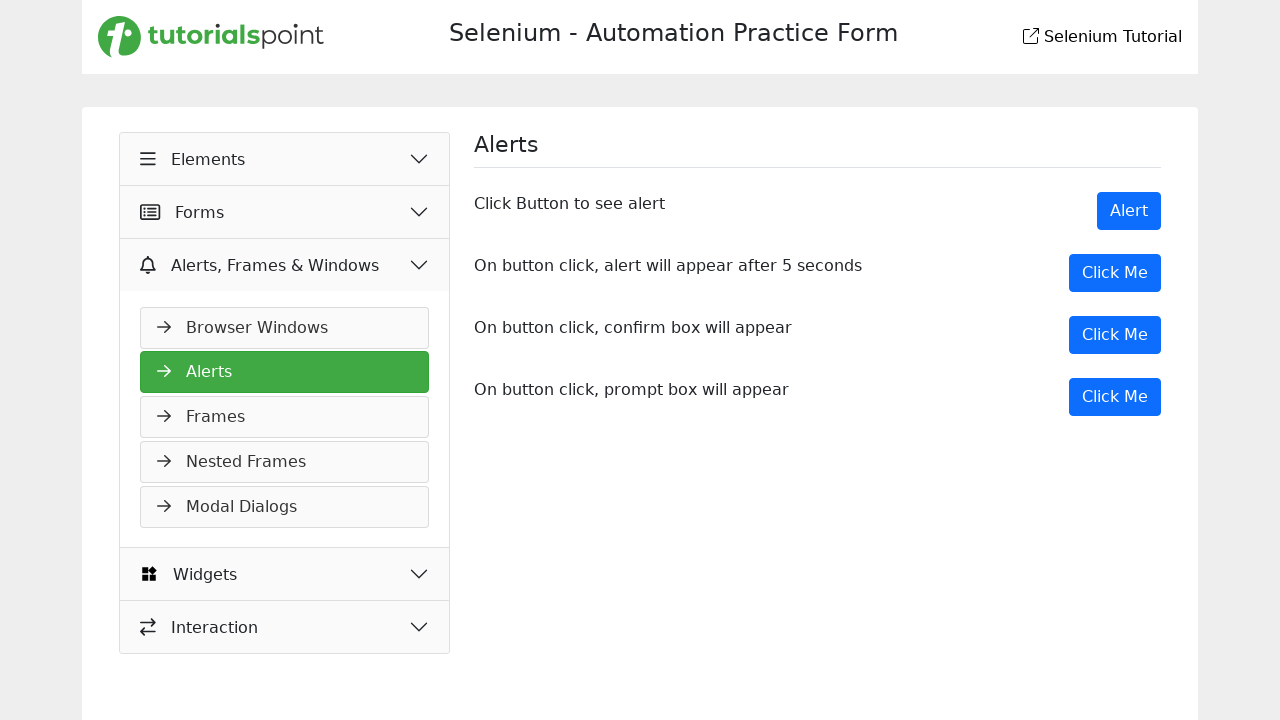

Clicked button to trigger alert dialog at (1115, 335) on xpath=//button[@onclick='myDesk()']
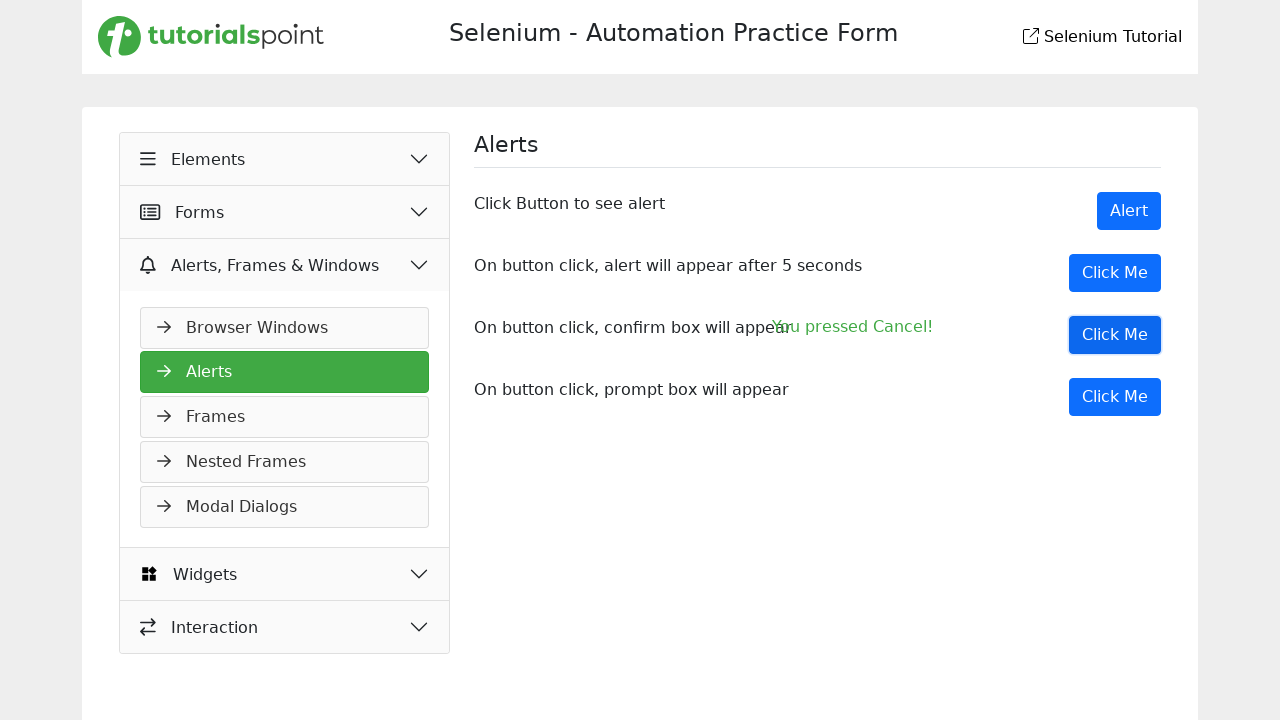

Alert dialog was dismissed/rejected
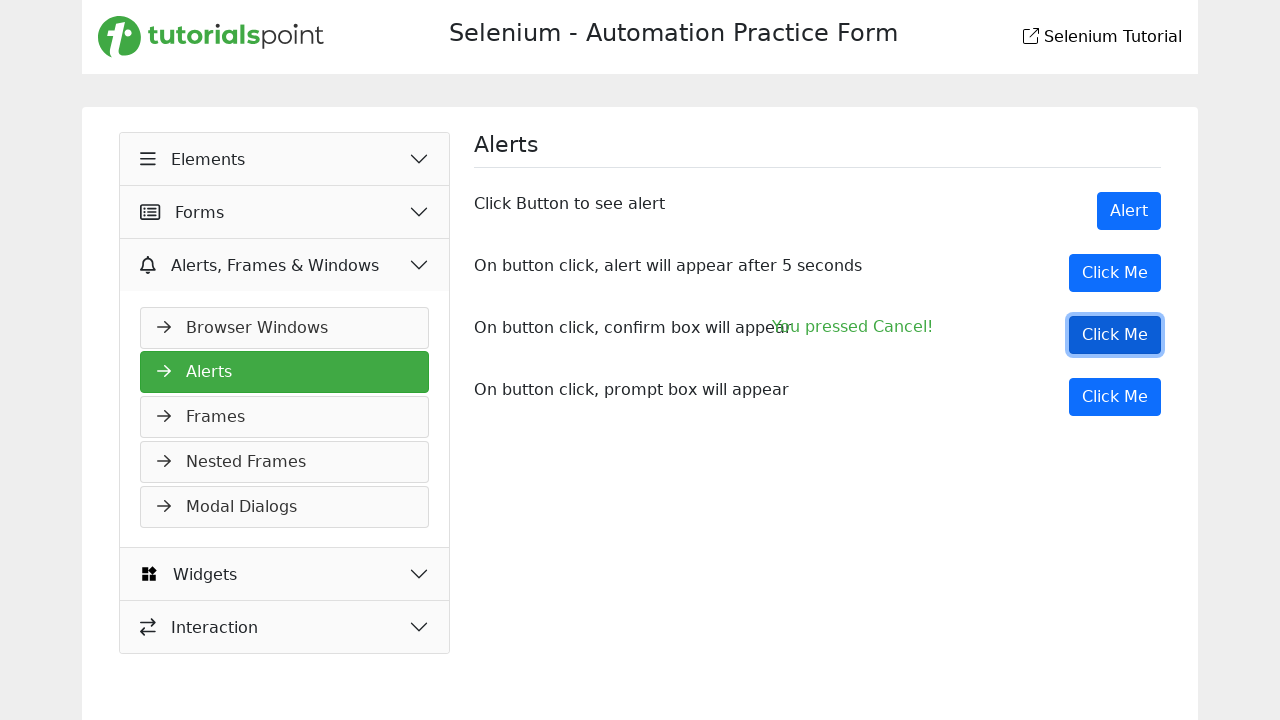

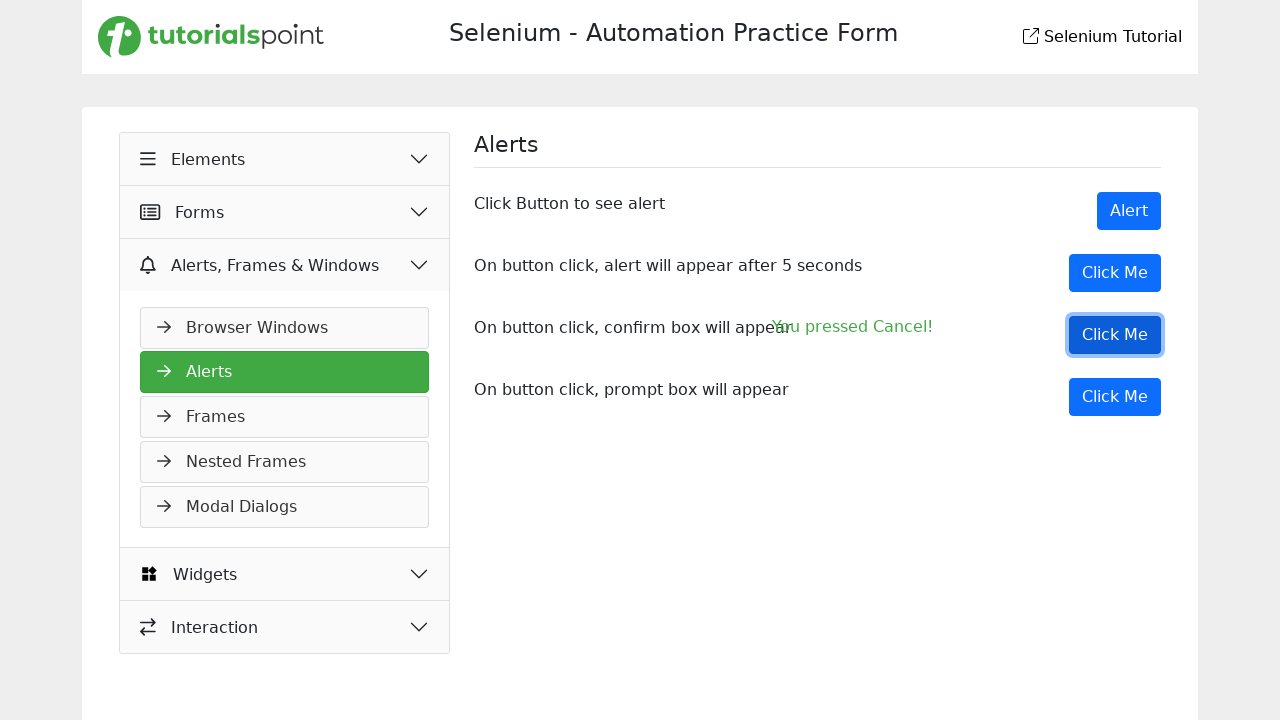